Tests Delta Airlines date picker by selecting departure and return dates from the calendar widget

Starting URL: http://delta.com

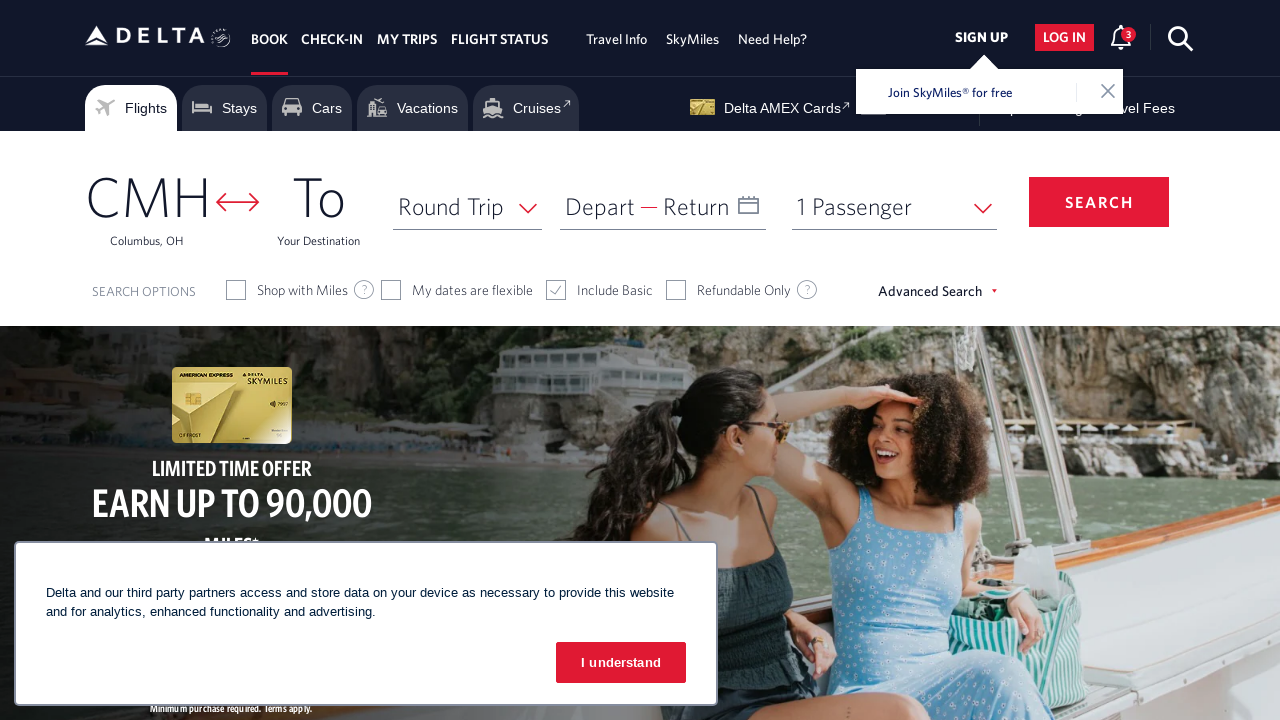

Clicked on departure date input to open calendar widget at (663, 206) on #input_departureDate_1
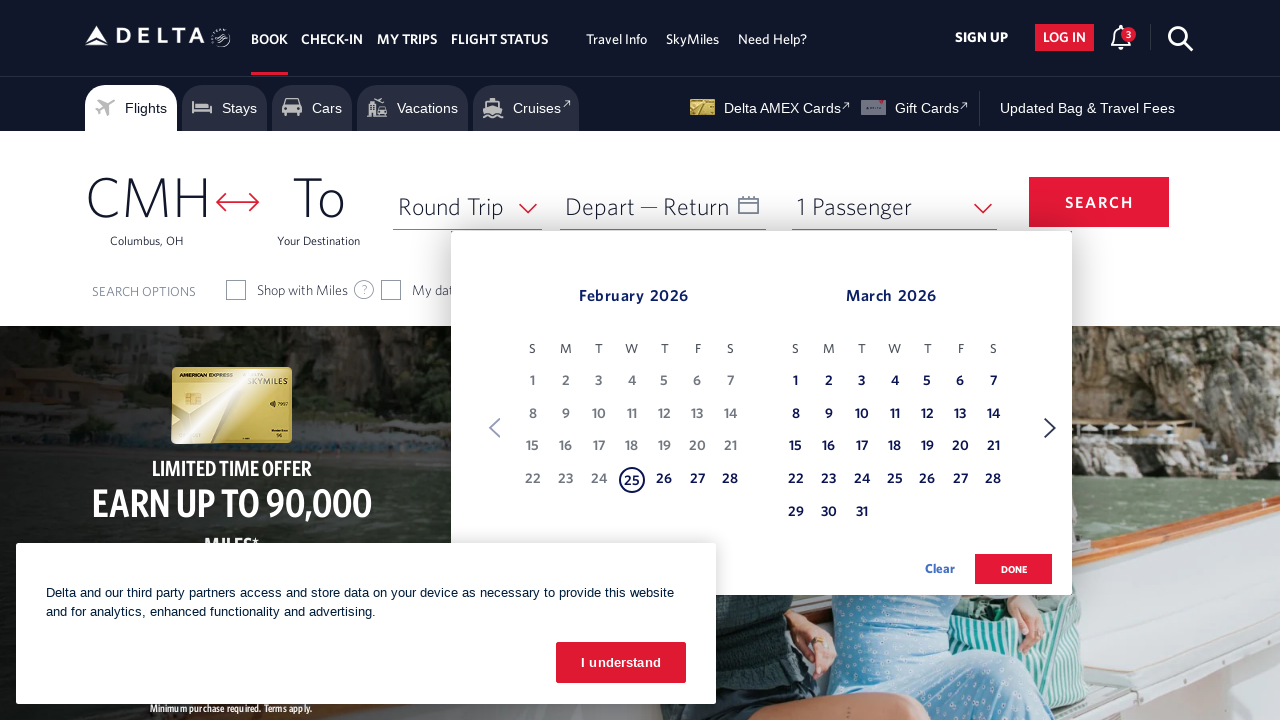

Clicked Next button to navigate to November for departure date at (1050, 428) on xpath=//span[text() = 'Next']
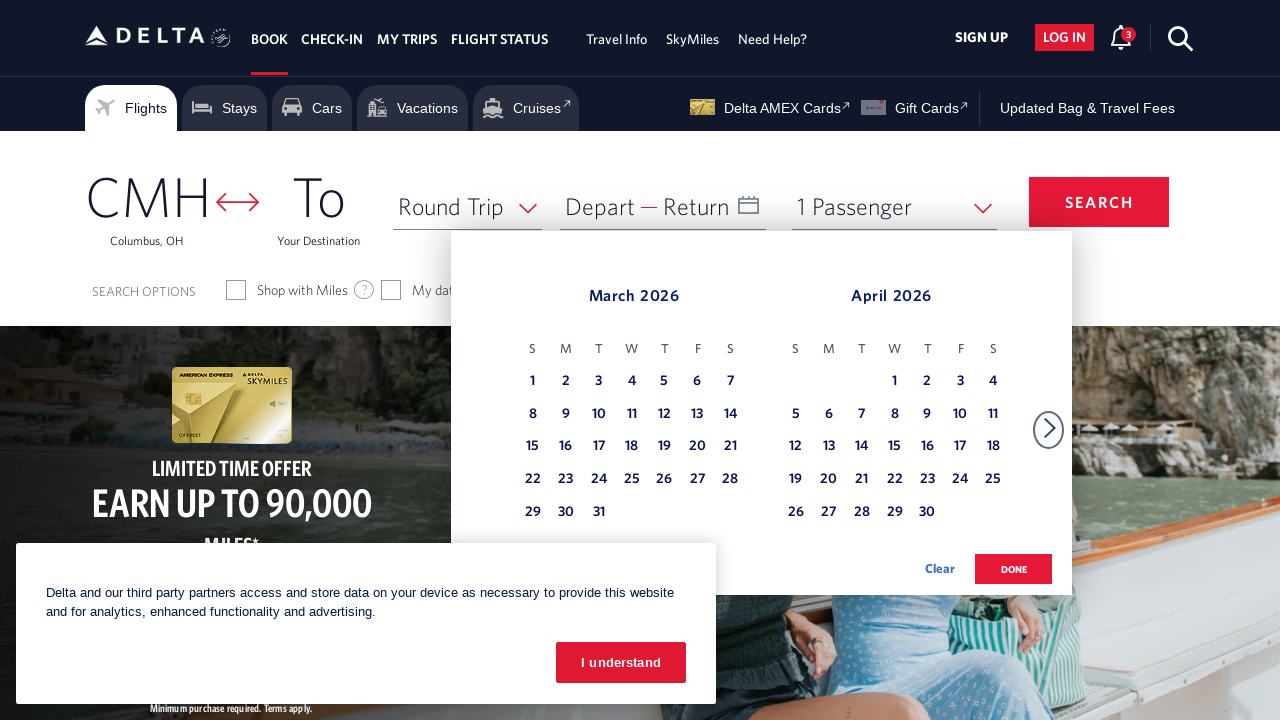

Clicked Next button to navigate to November for departure date at (1050, 428) on xpath=//span[text() = 'Next']
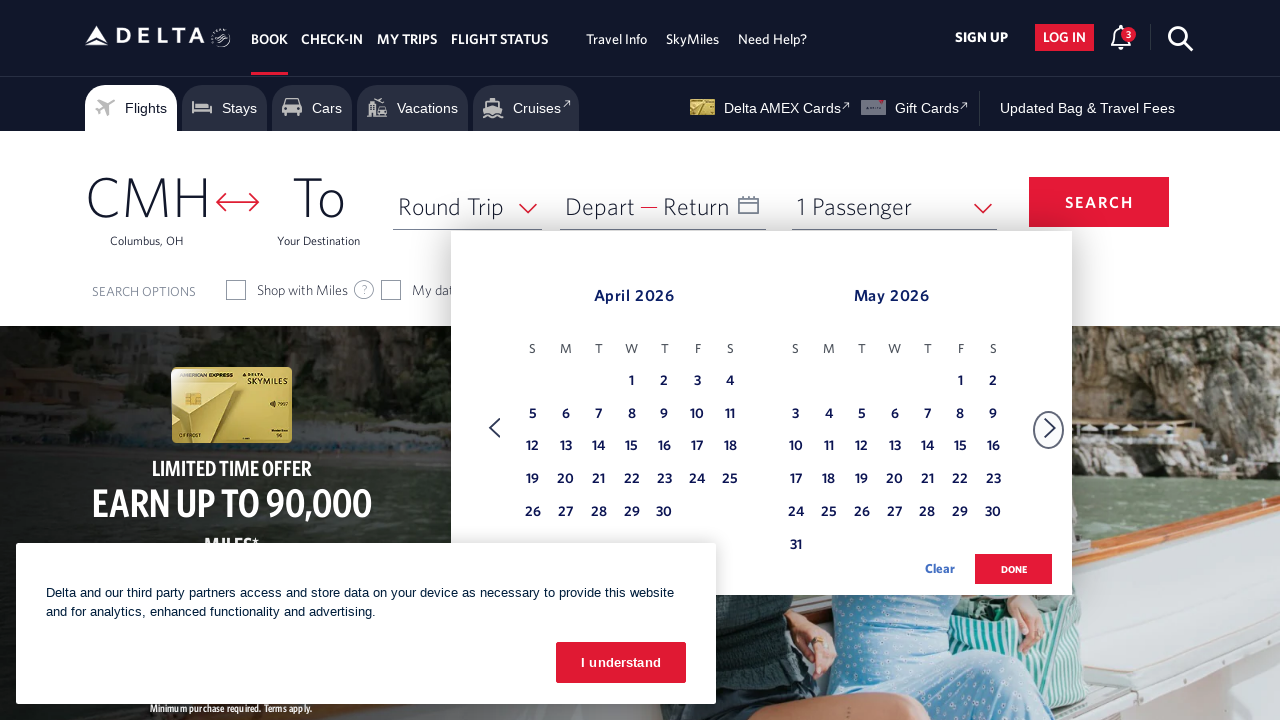

Clicked Next button to navigate to November for departure date at (1050, 428) on xpath=//span[text() = 'Next']
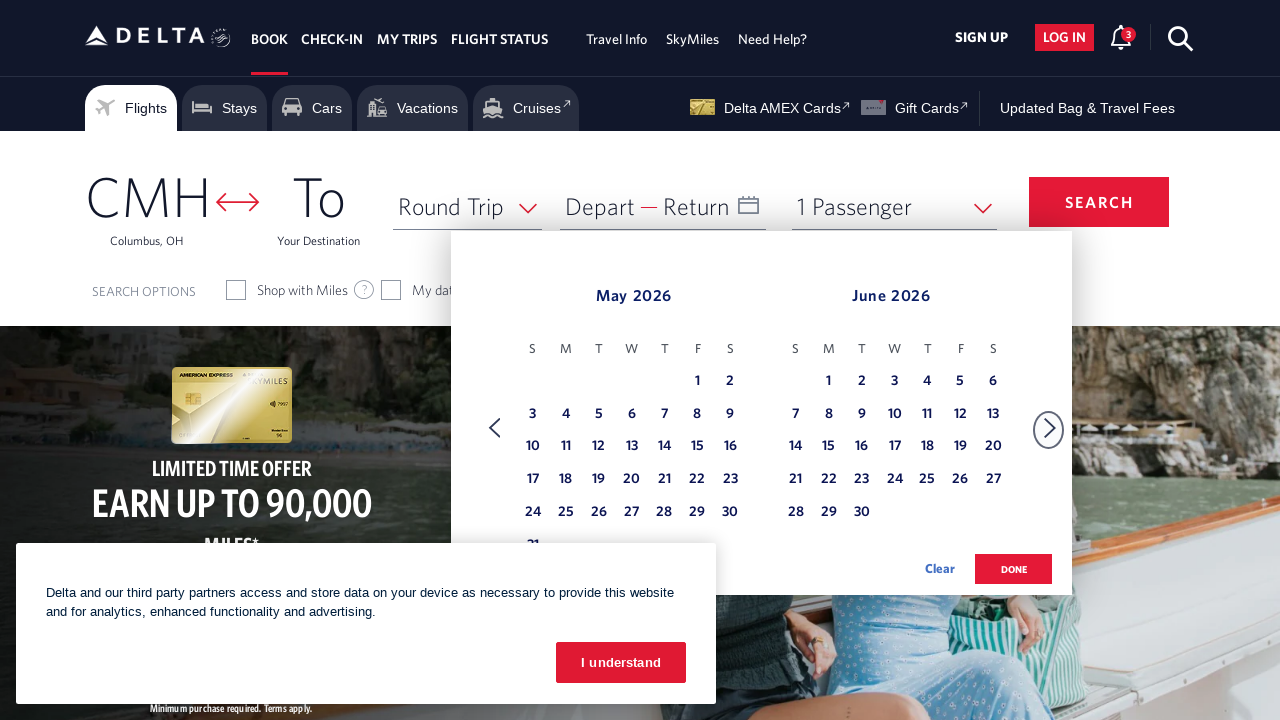

Clicked Next button to navigate to November for departure date at (1050, 428) on xpath=//span[text() = 'Next']
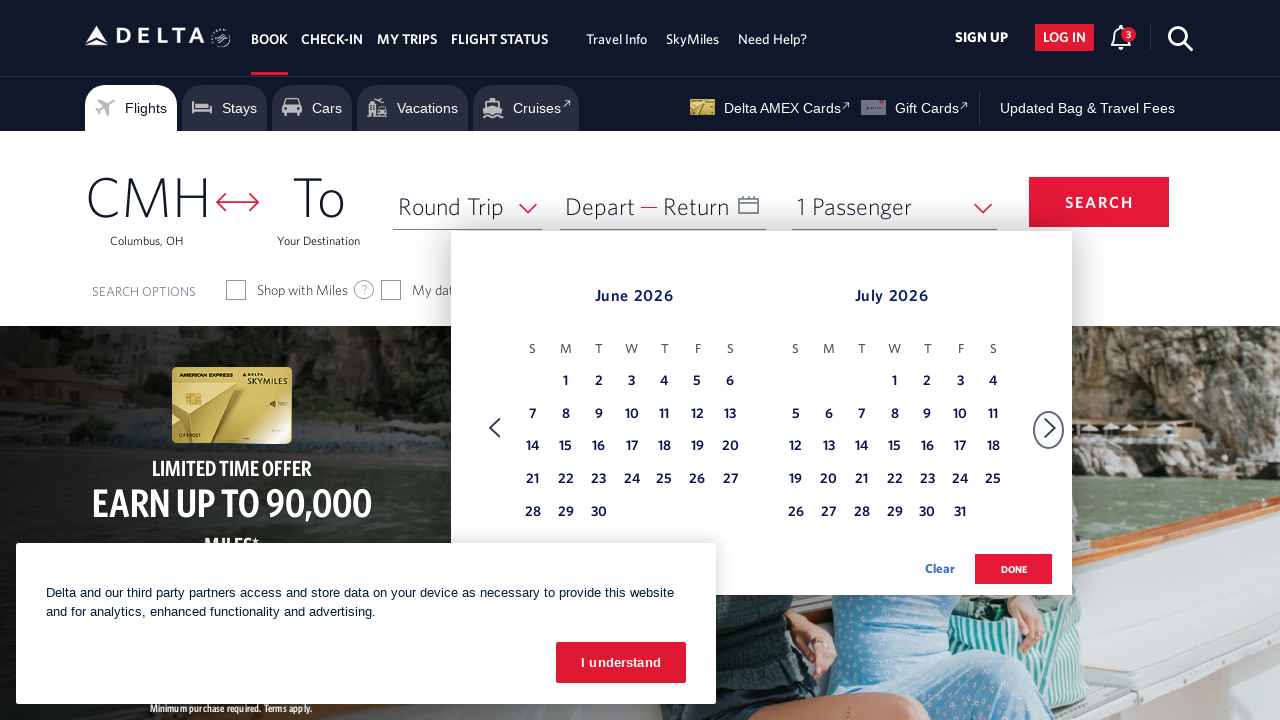

Clicked Next button to navigate to November for departure date at (1050, 428) on xpath=//span[text() = 'Next']
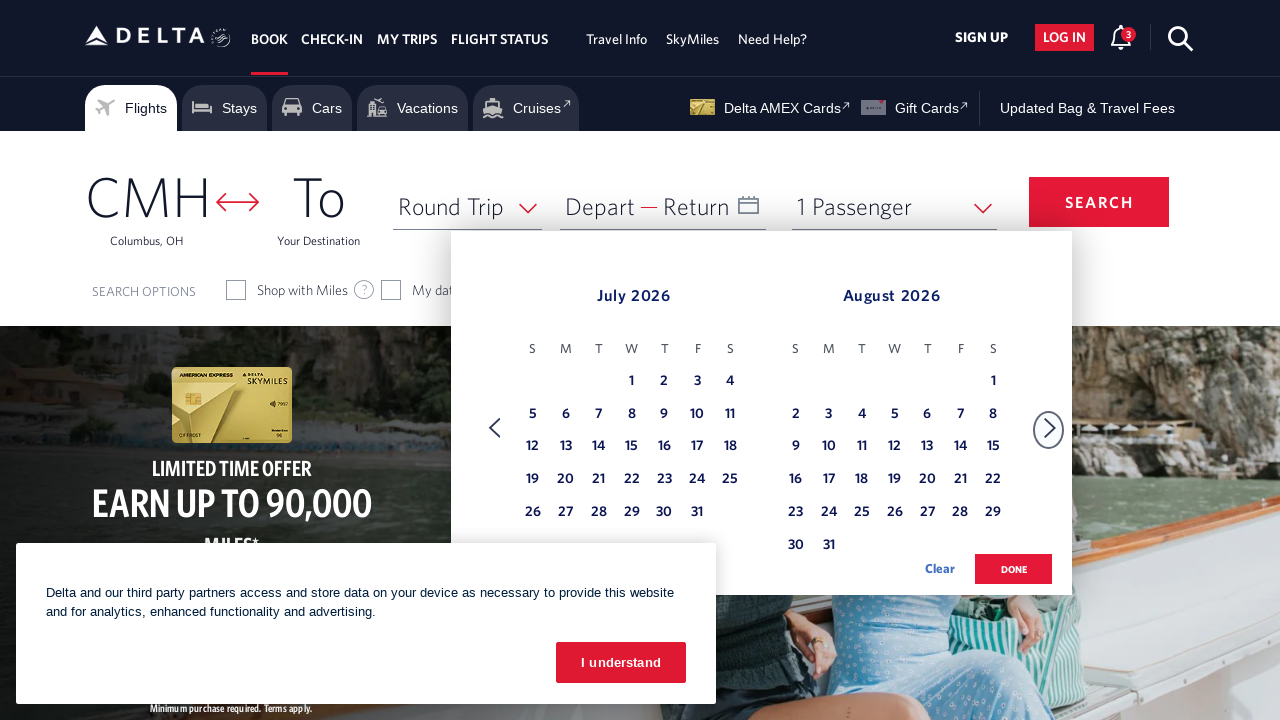

Clicked Next button to navigate to November for departure date at (1050, 428) on xpath=//span[text() = 'Next']
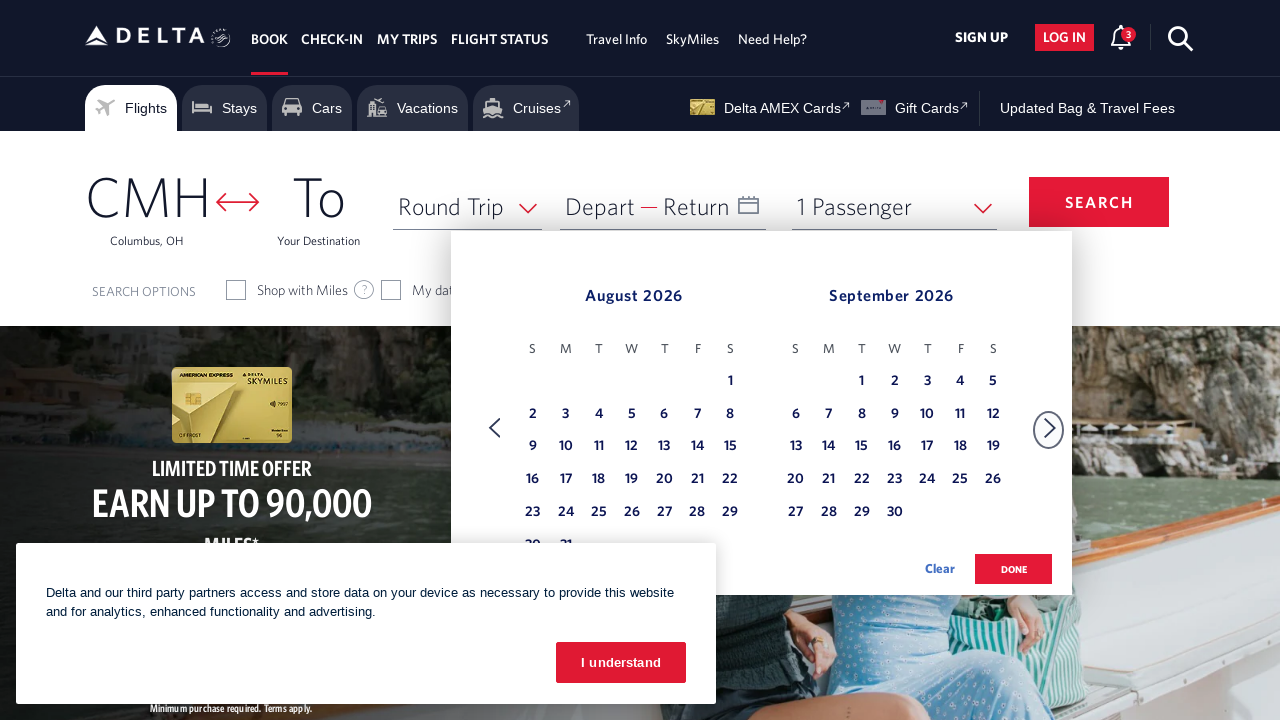

Clicked Next button to navigate to November for departure date at (1050, 428) on xpath=//span[text() = 'Next']
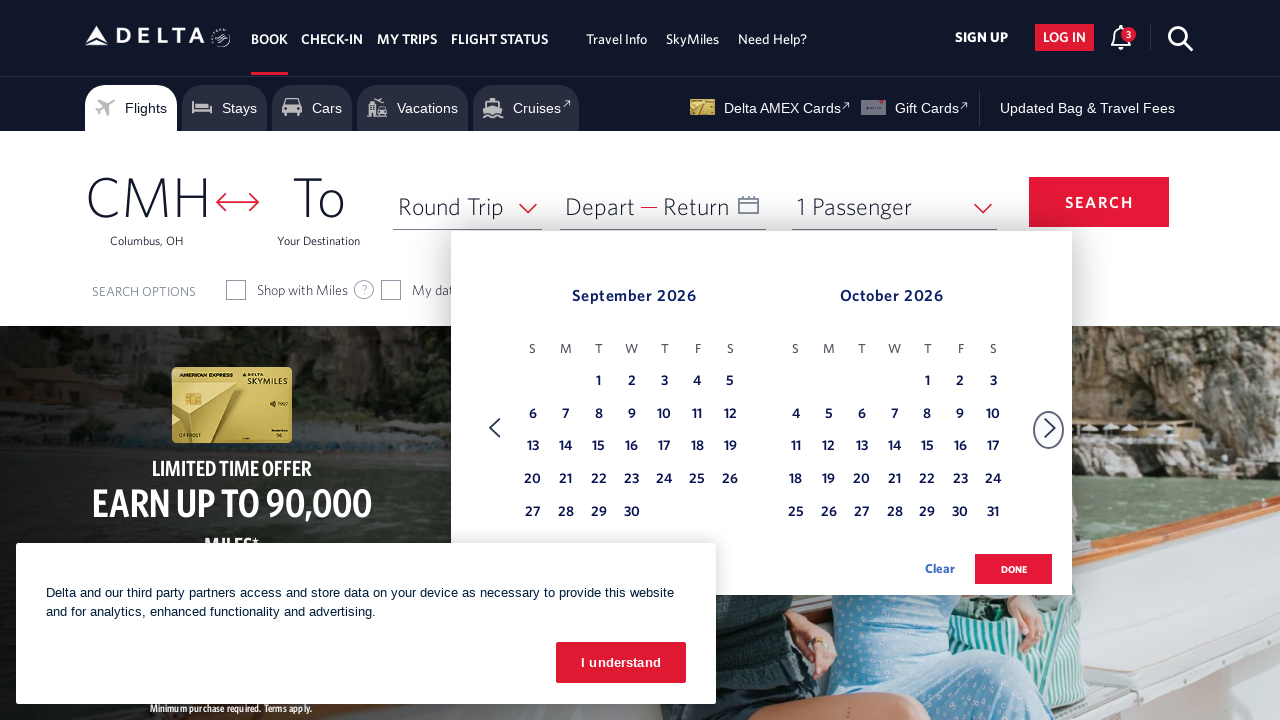

Clicked Next button to navigate to November for departure date at (1050, 428) on xpath=//span[text() = 'Next']
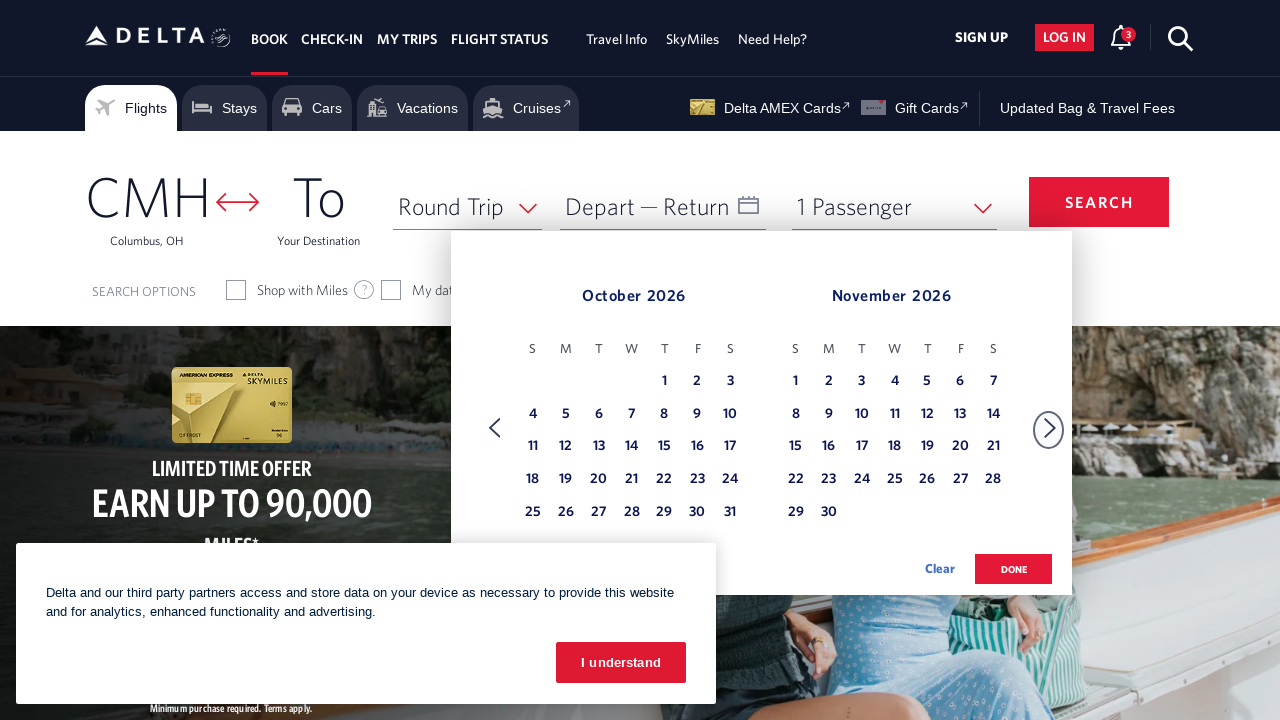

Clicked Next button to navigate to November for departure date at (1050, 428) on xpath=//span[text() = 'Next']
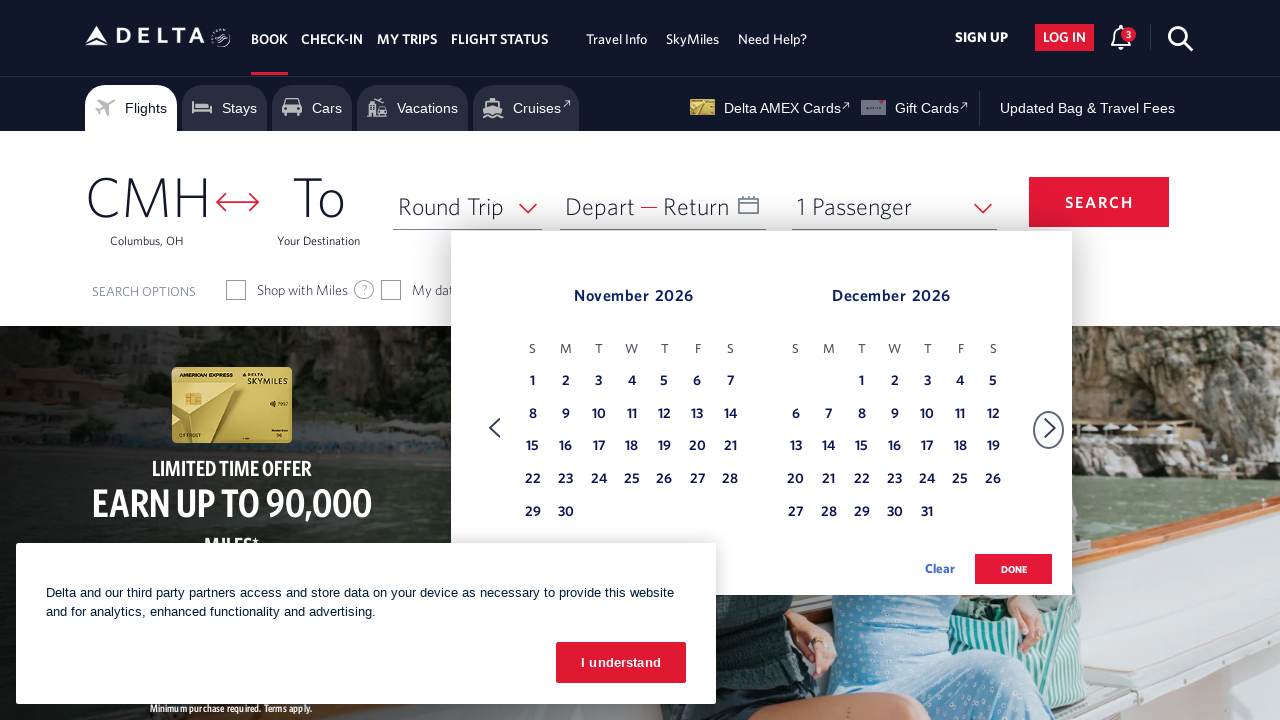

Selected November 13 as departure date at (697, 415) on xpath=//tbody[@class = 'dl-datepicker-tbody-0']/tr/td >> nth=19
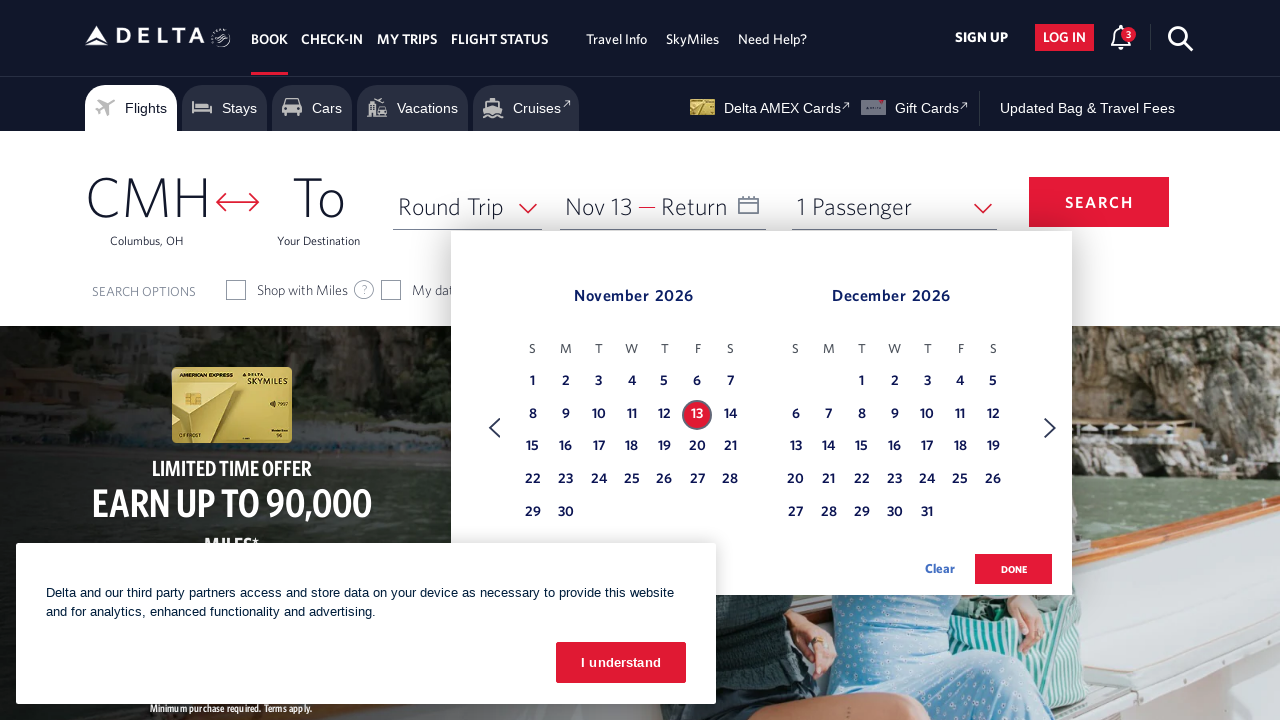

Clicked Next button to navigate to January for return date at (1050, 428) on xpath=//span[text() = 'Next']
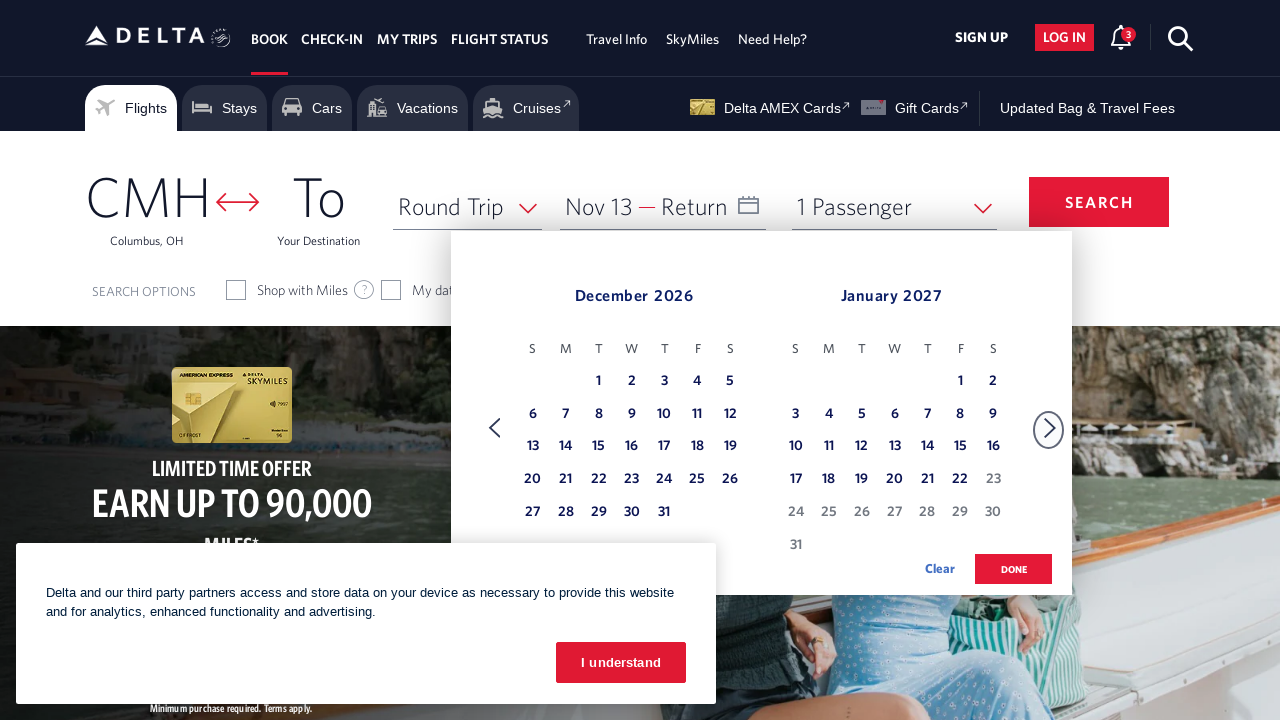

Selected January 30 as return date at (993, 513) on xpath=//tbody[@class = 'dl-datepicker-tbody-1']/tr/td >> nth=41
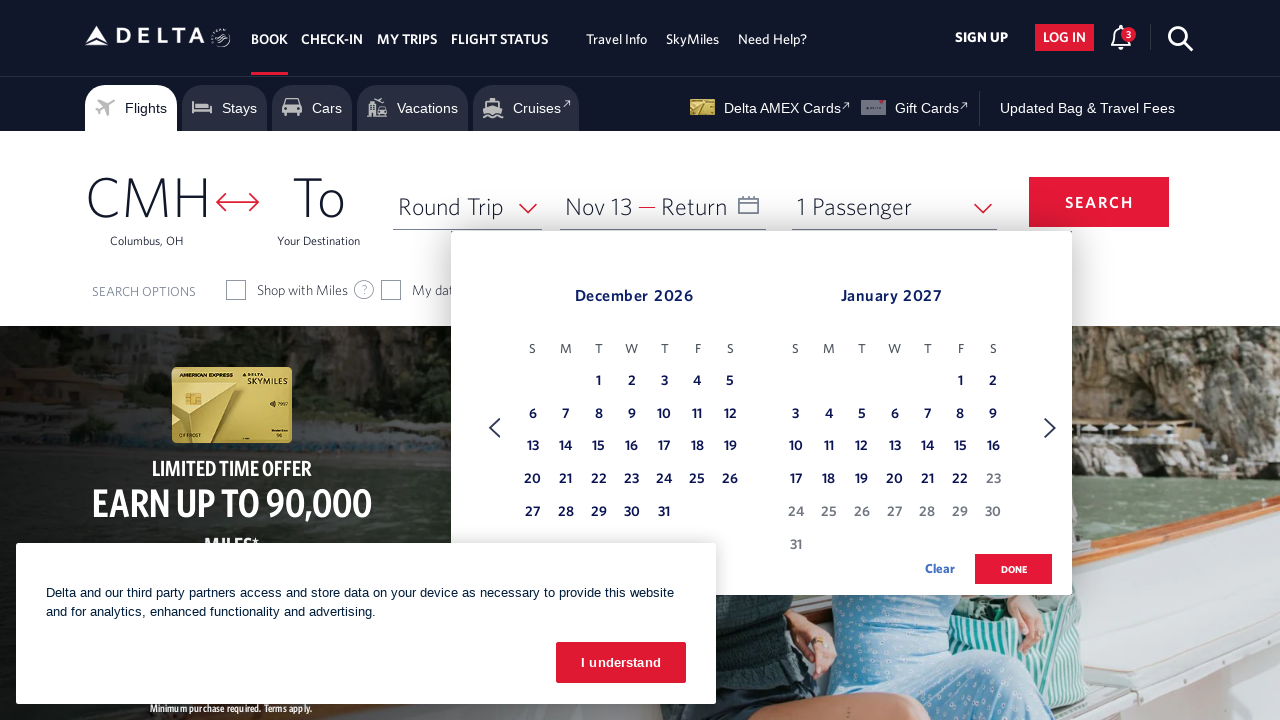

Clicked done button to confirm date selection at (1014, 569) on xpath=//button[@class = 'donebutton']
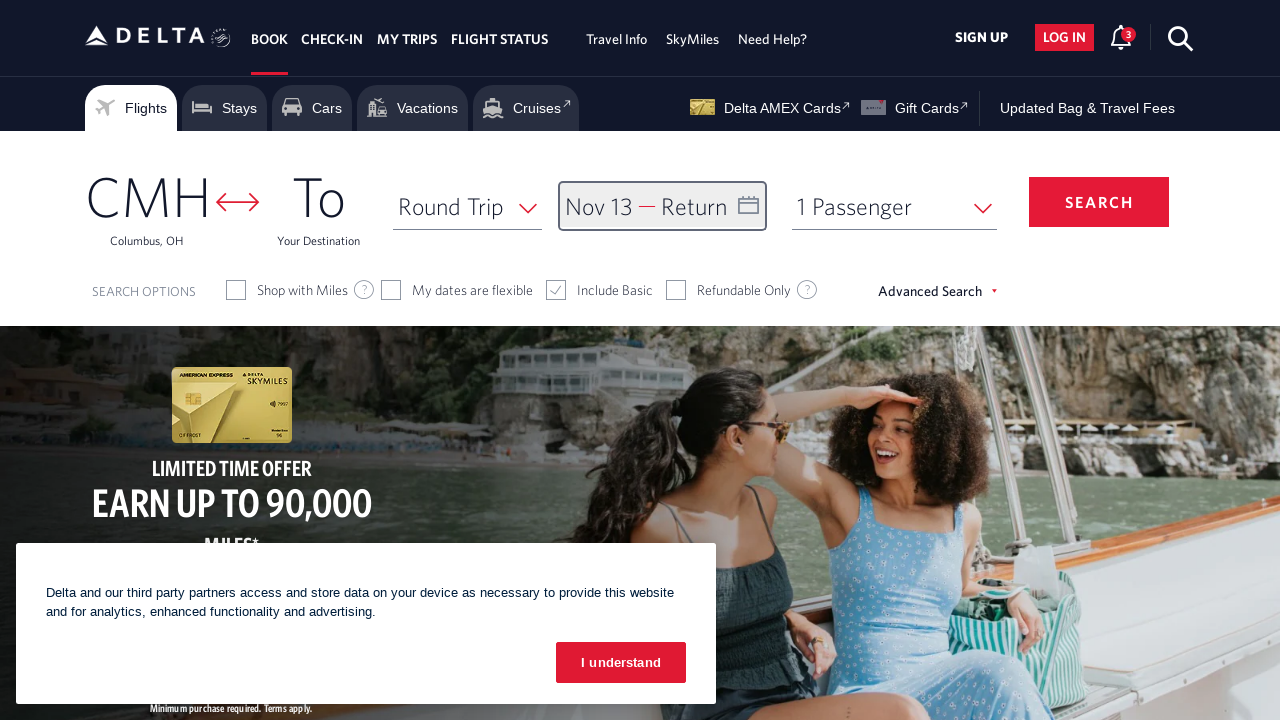

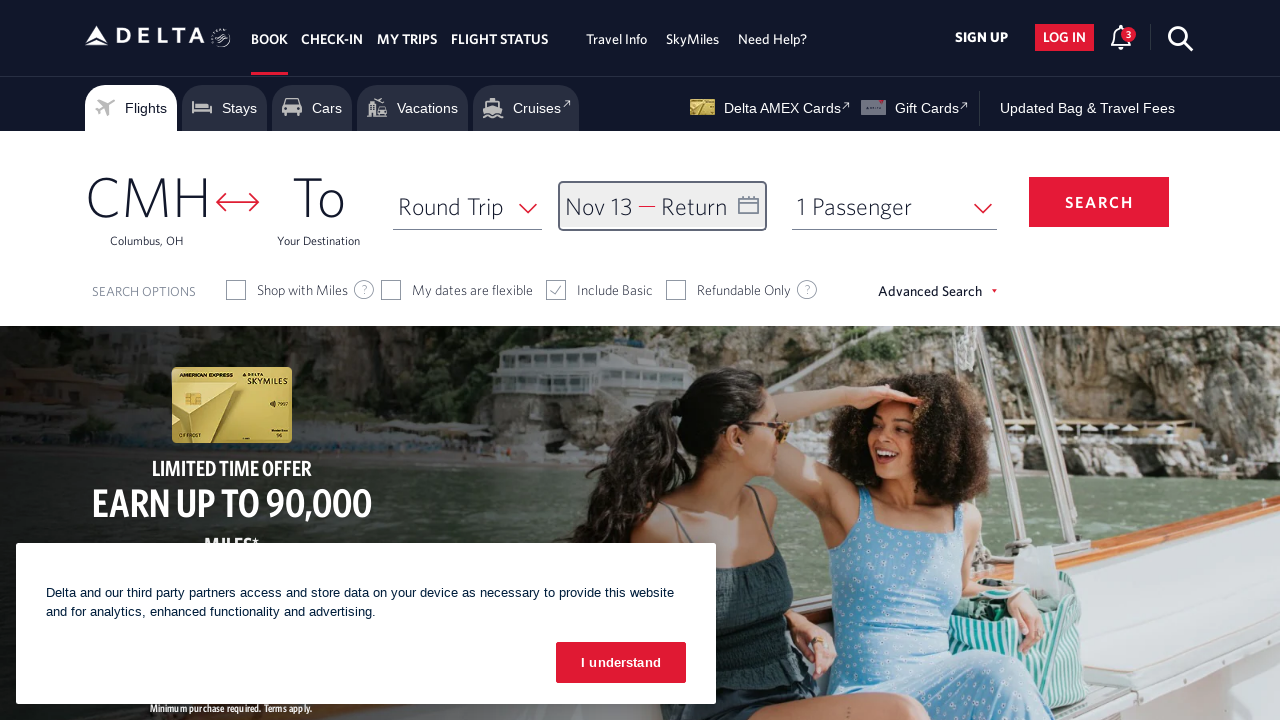